Navigates to Vanguard's homepage

Starting URL: https://www.vanguard.com/

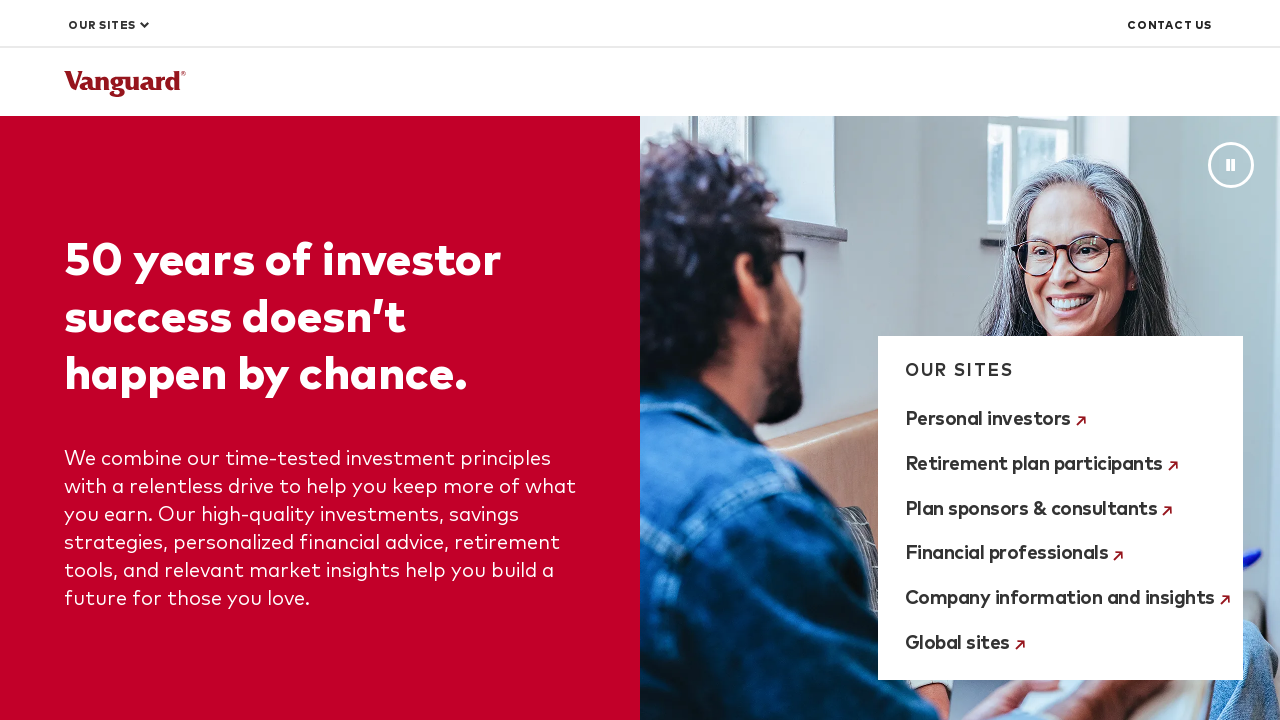

Navigated to Vanguard homepage
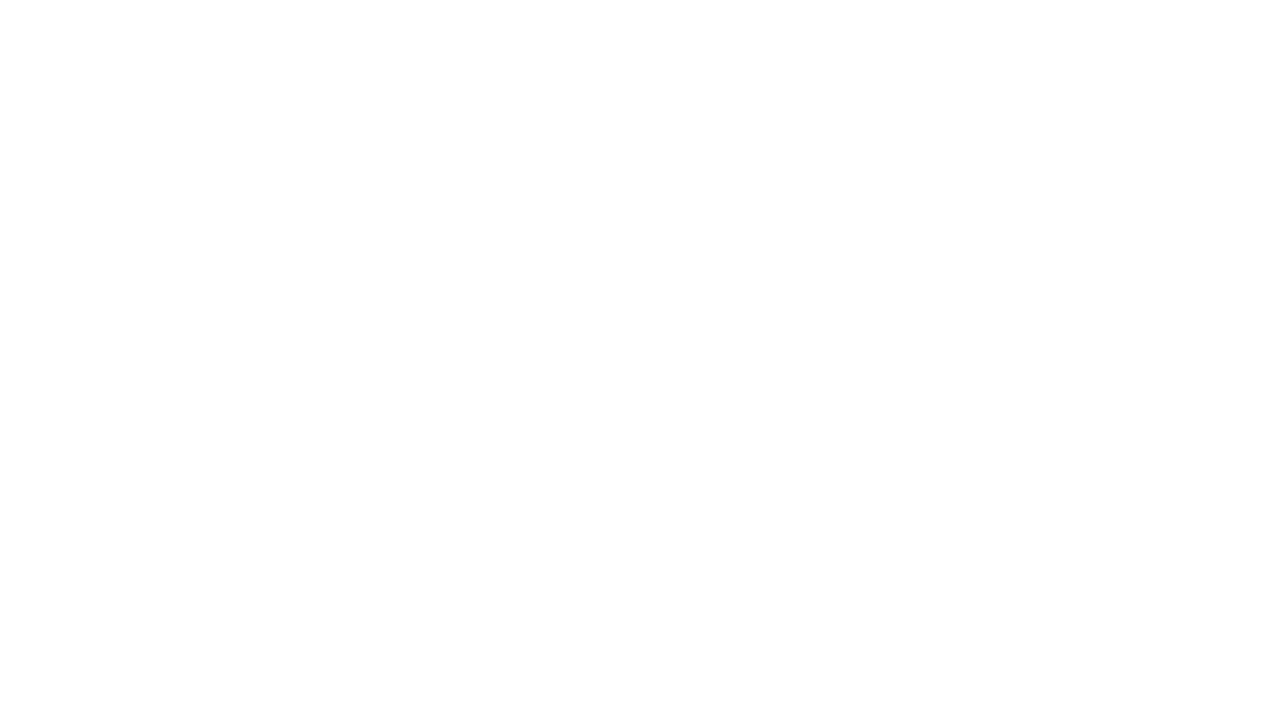

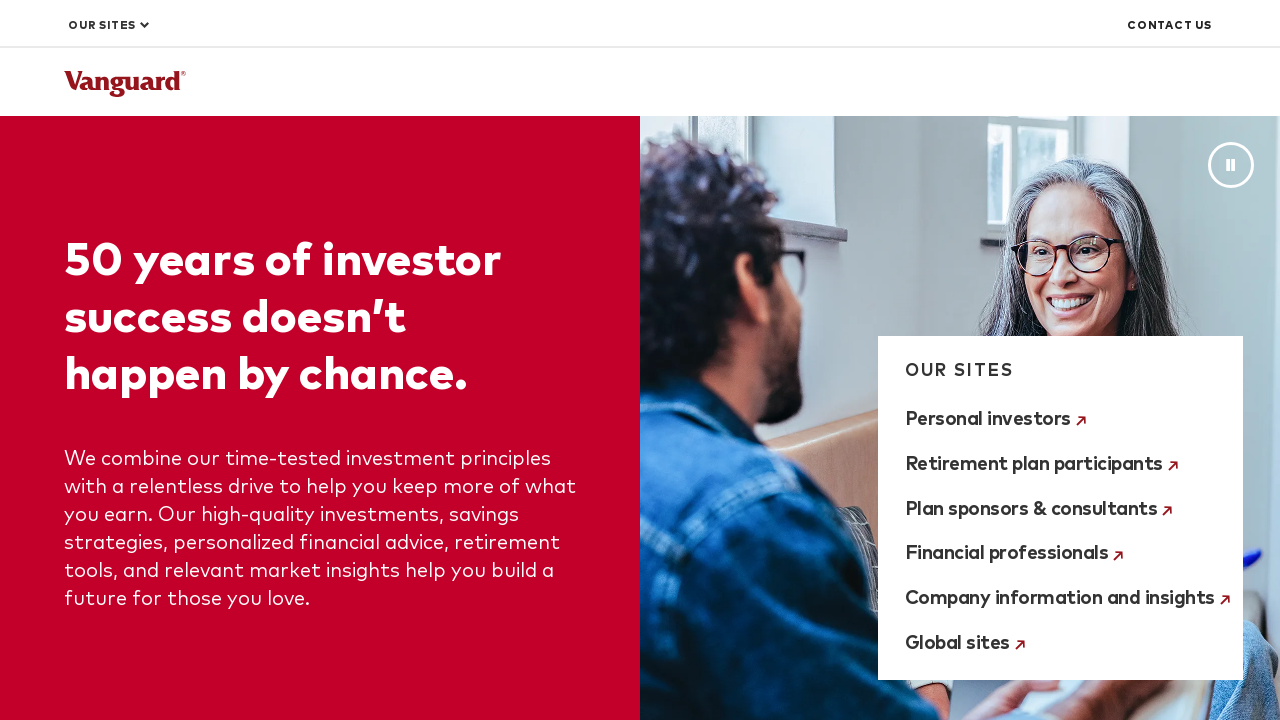